Tests the number input field by entering a value

Starting URL: https://the-internet.herokuapp.com/inputs

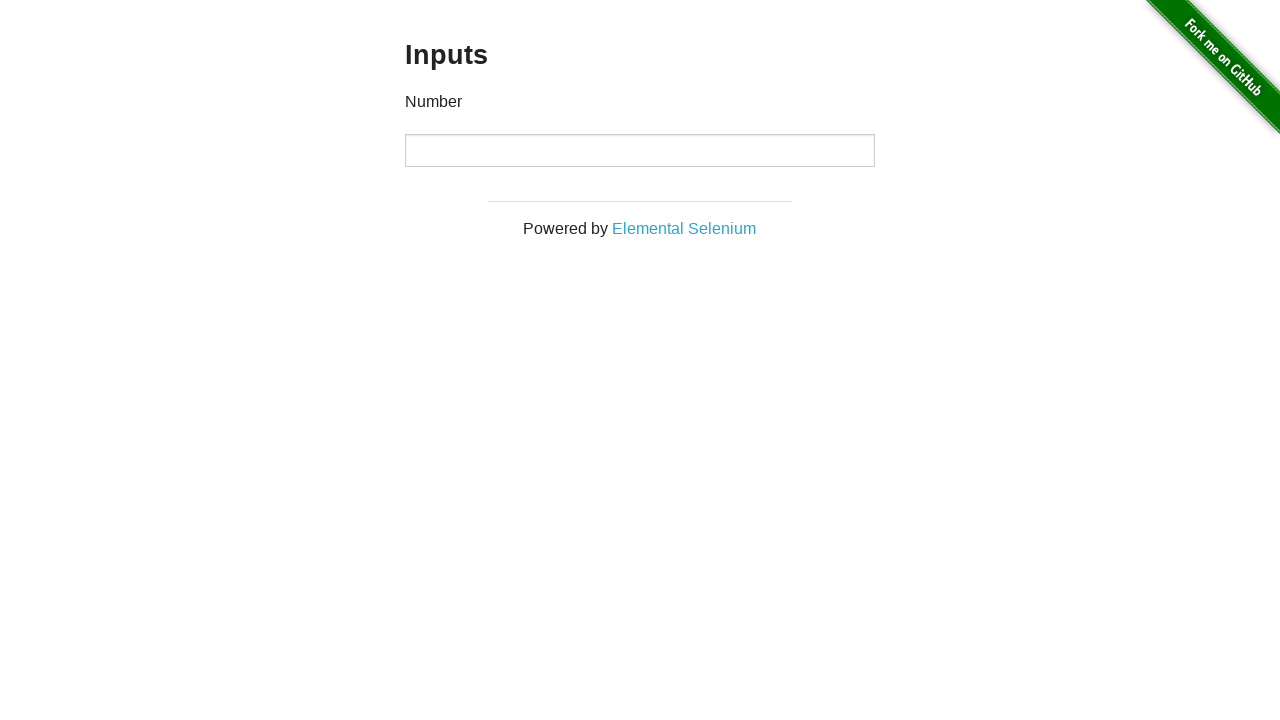

Clicked on the number input field at (640, 150) on input[type='number']
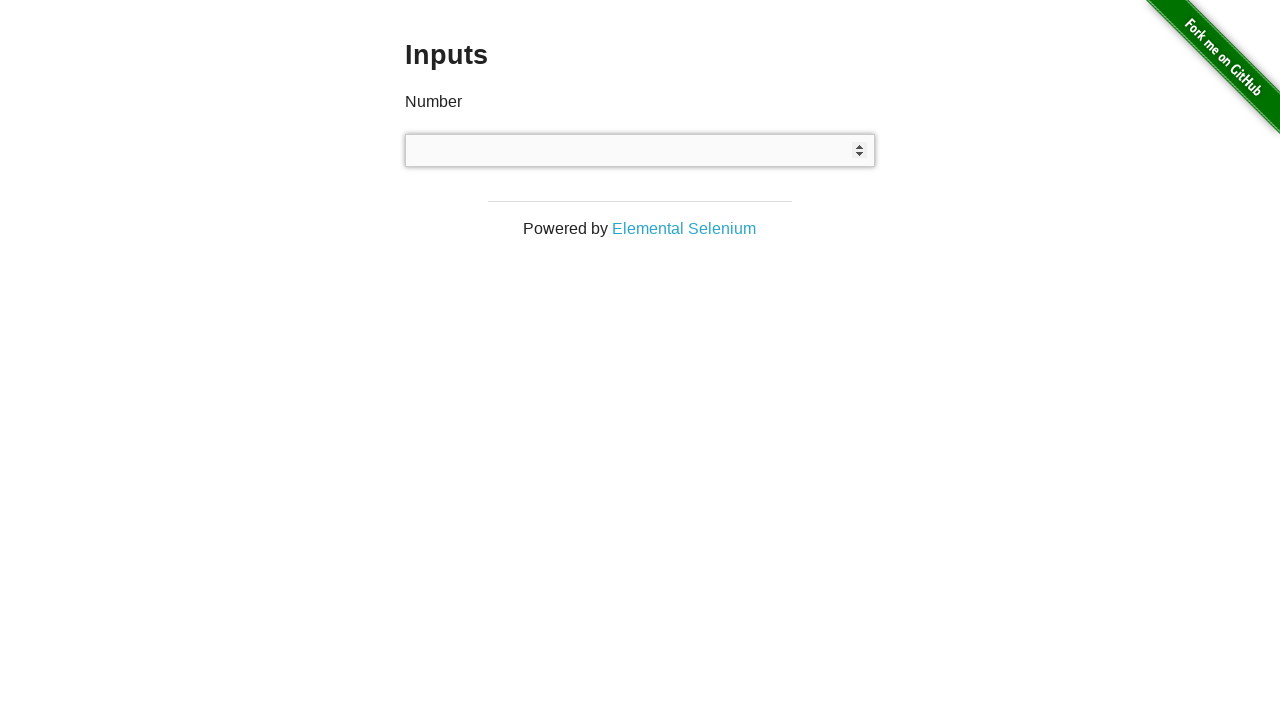

Entered value '42' into the number input field on input[type='number']
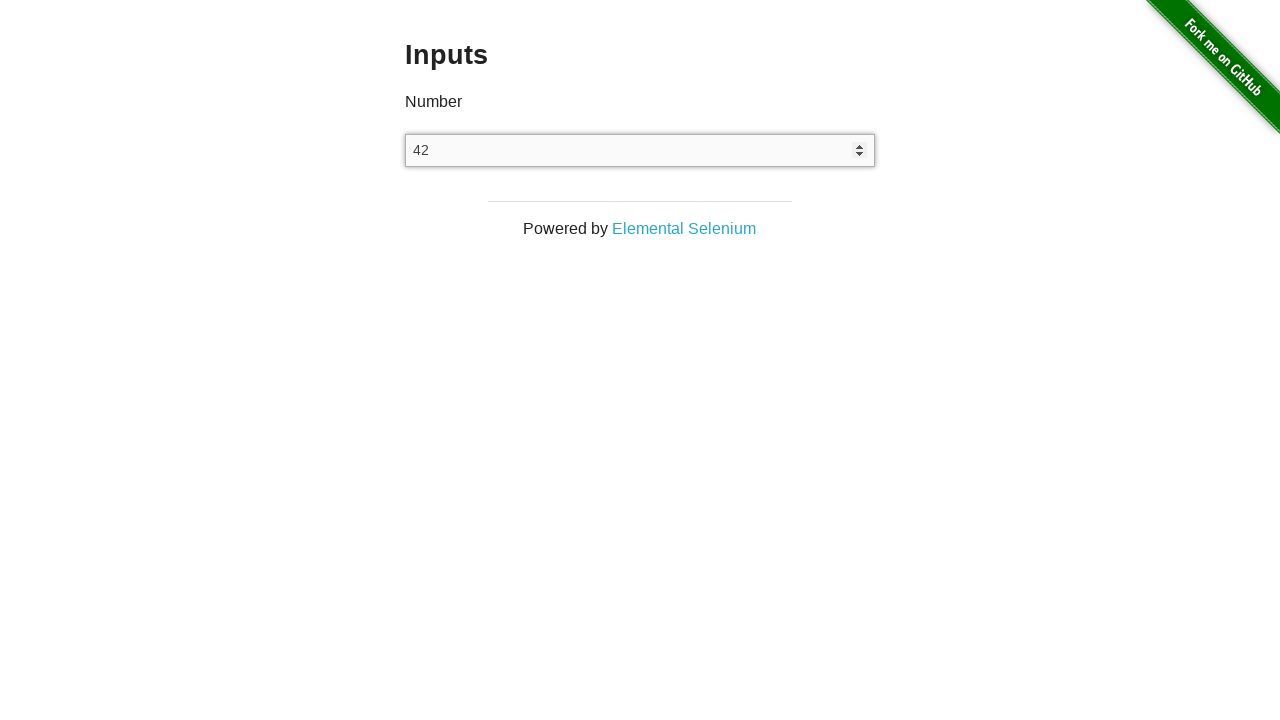

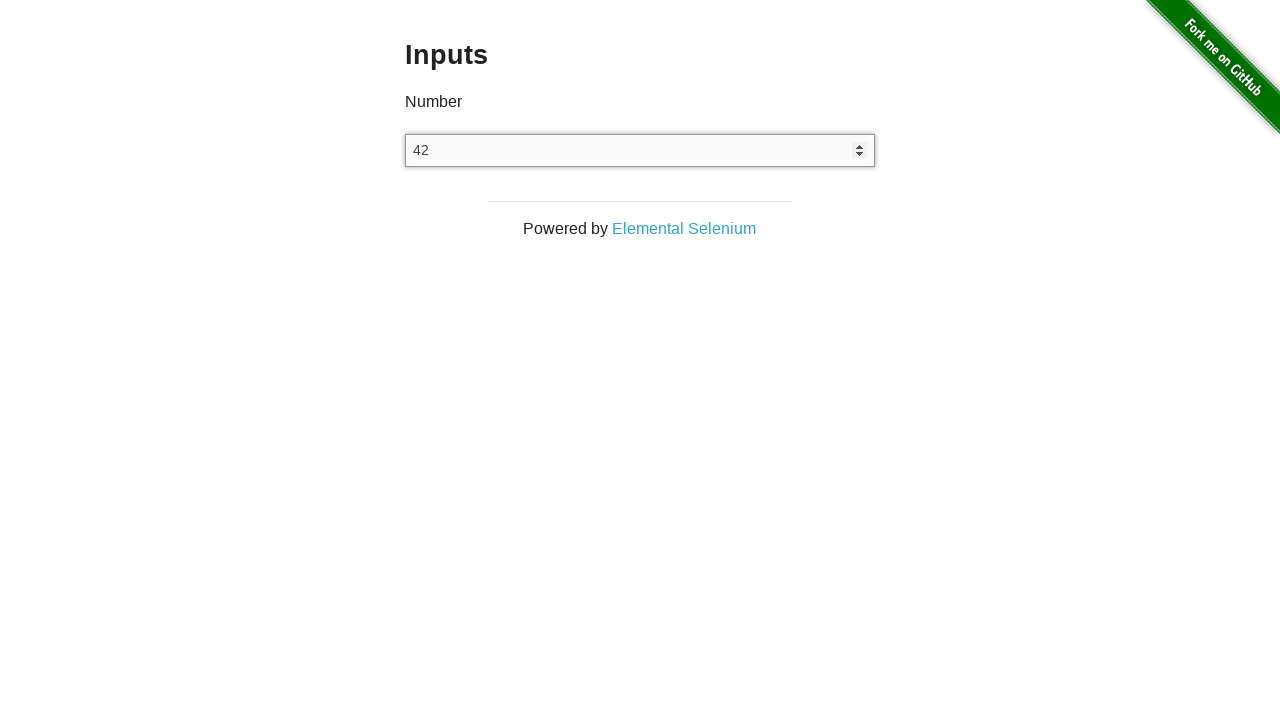